Tests opening a new browser tab and navigating to a different website (Canada411)

Starting URL: https://www.livechennai.com/gold_silverrate.asp

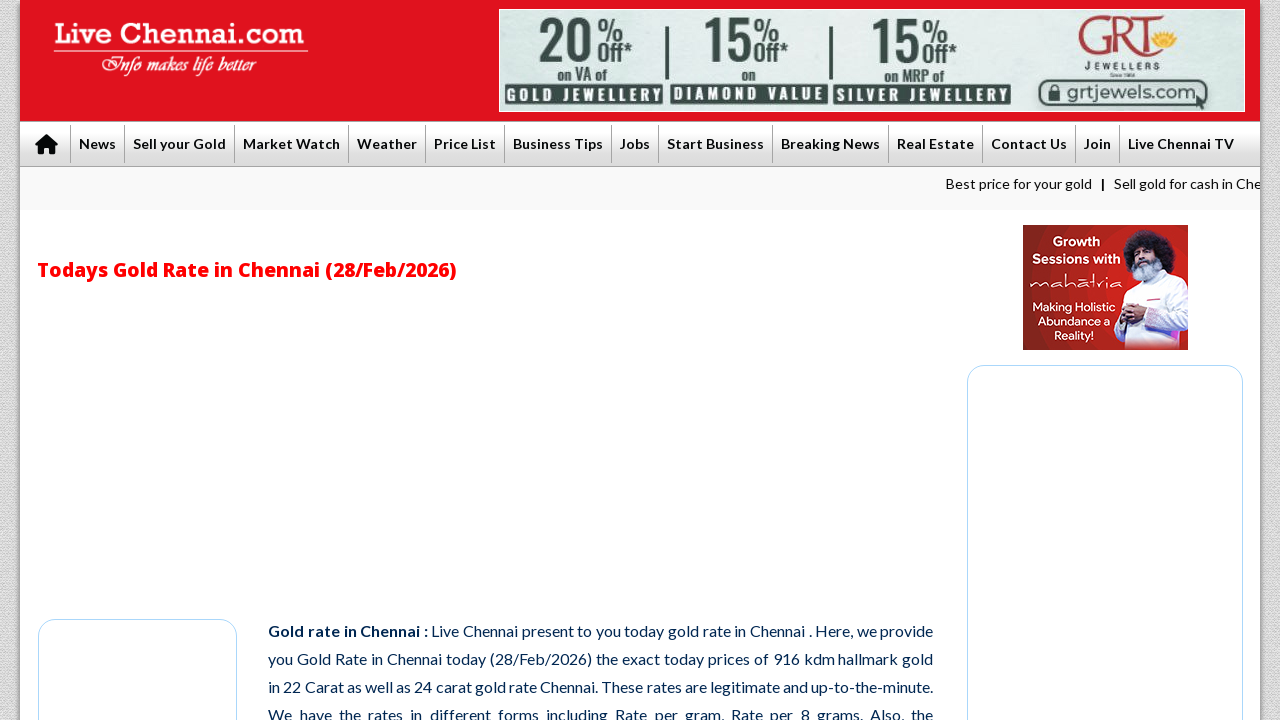

Opened a new browser tab
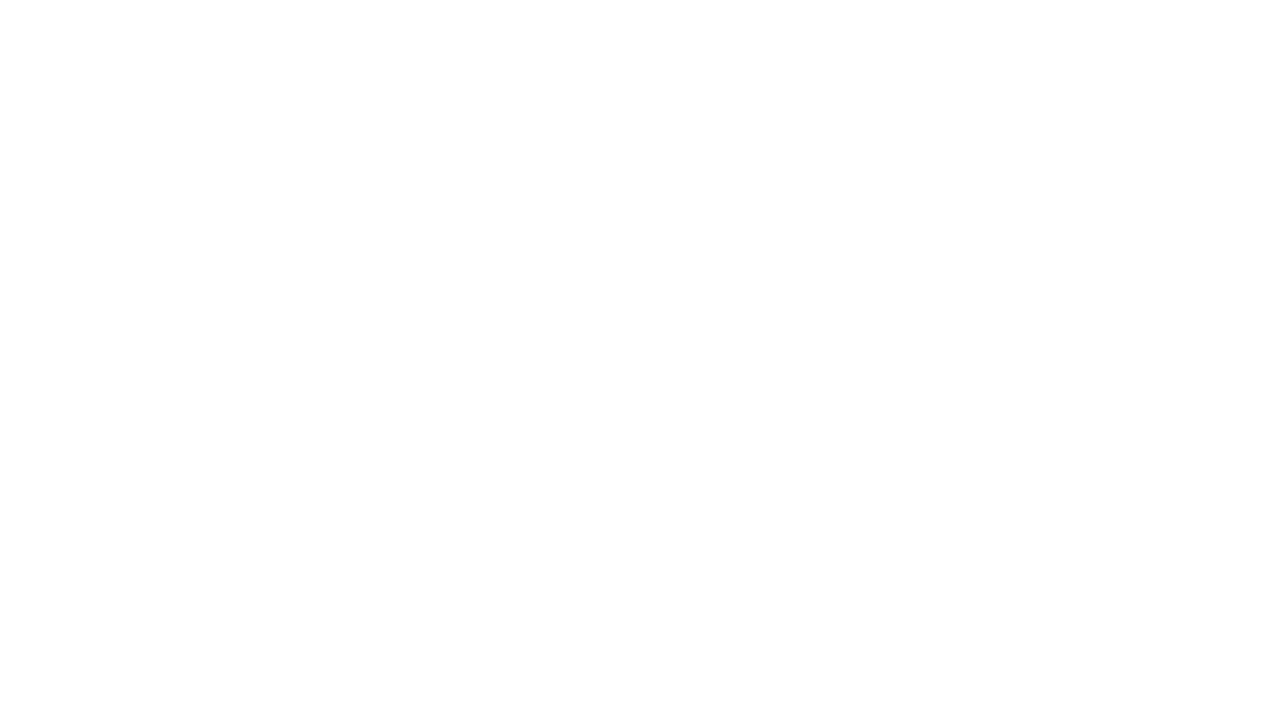

Navigated to Canada411 website (https://www.canada411.ca/)
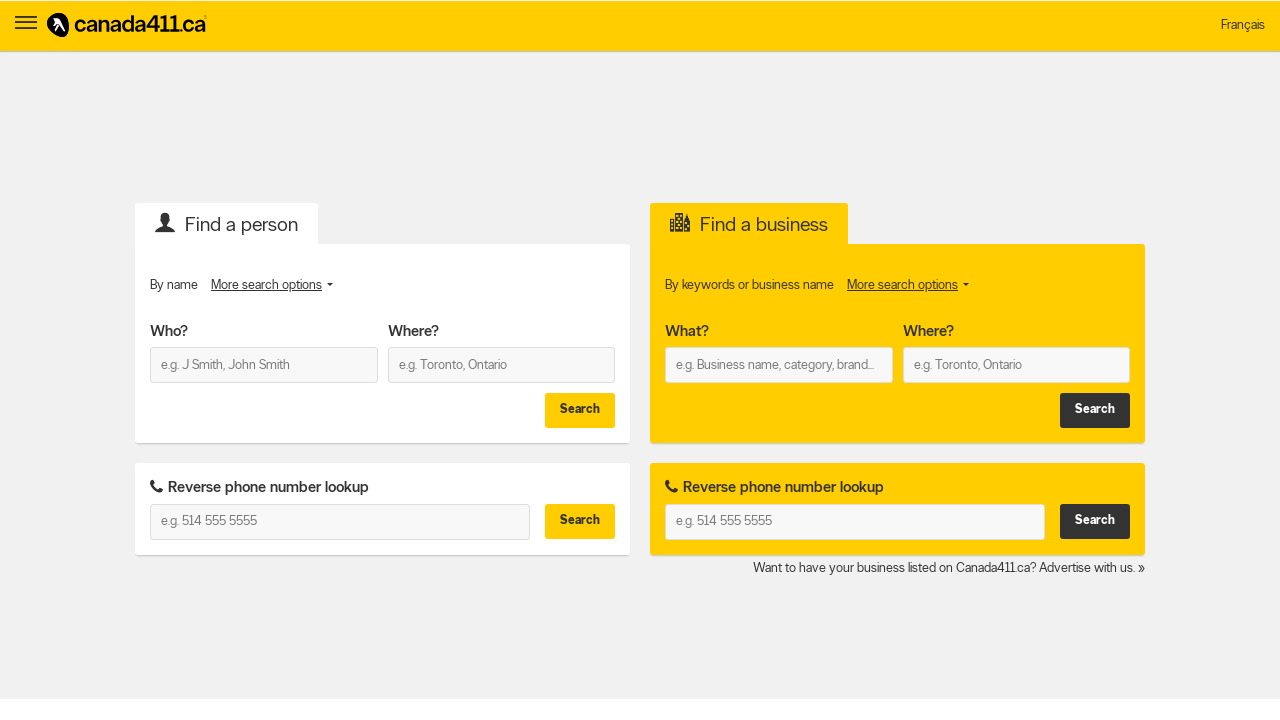

Page loaded successfully (domcontentloaded state reached)
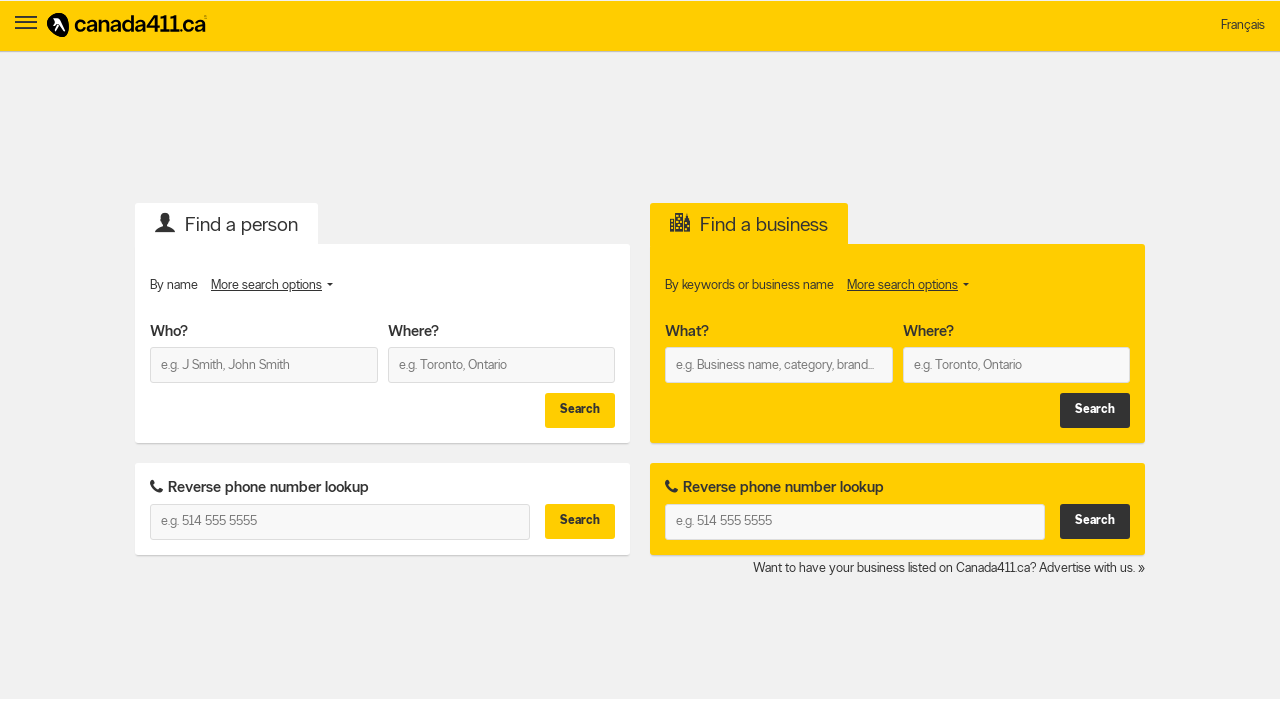

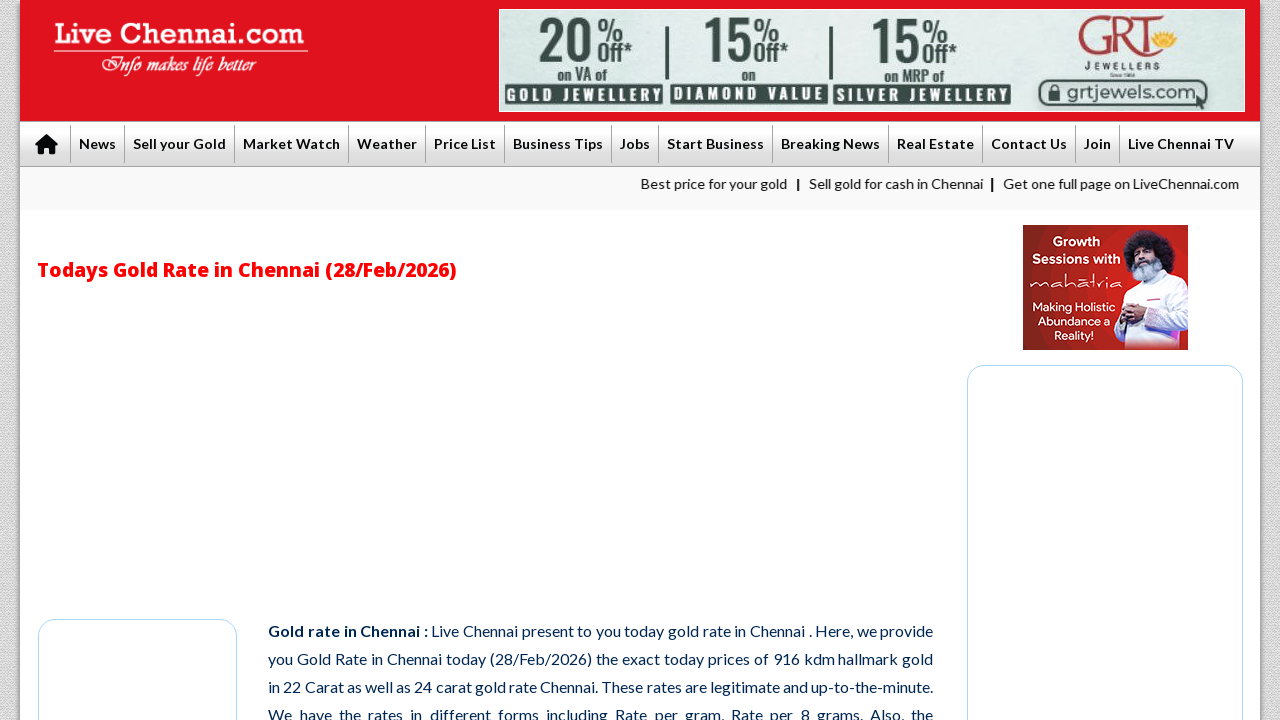